Tests number input field functionality by entering values, clearing the field, and entering new values

Starting URL: http://the-internet.herokuapp.com/inputs

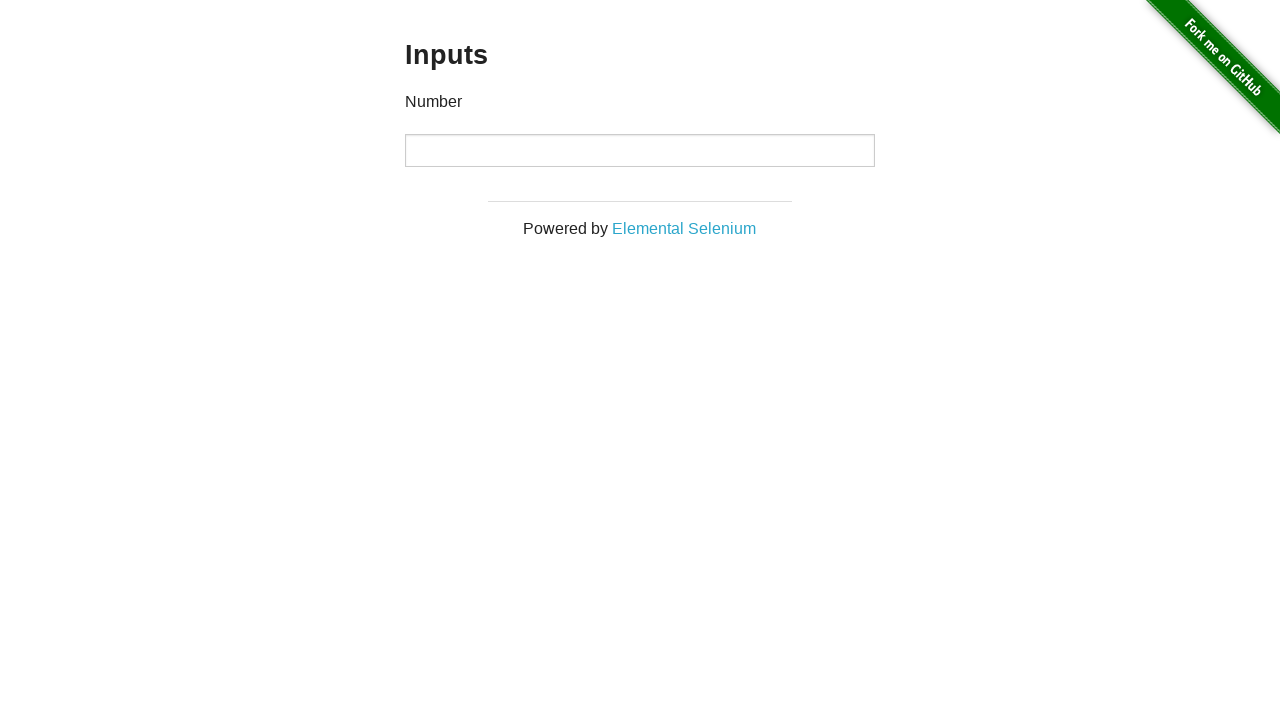

Located the number input field
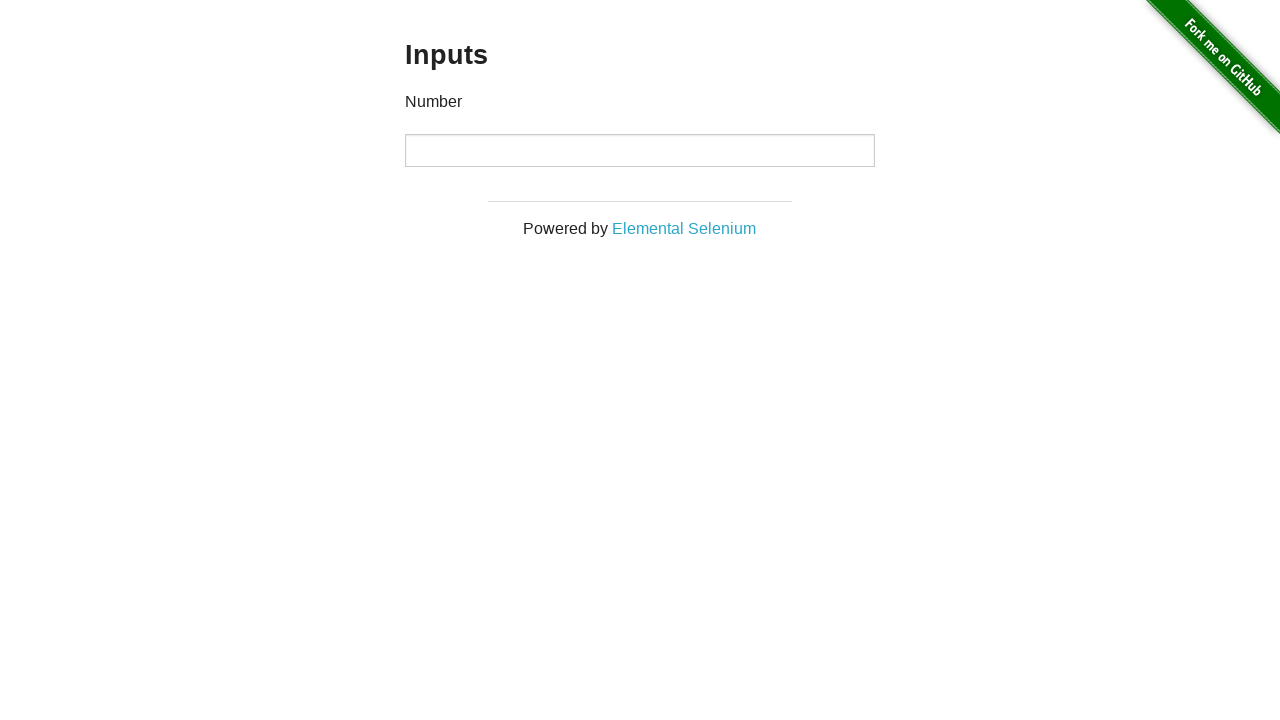

Entered initial value '1000' into the number input field on input
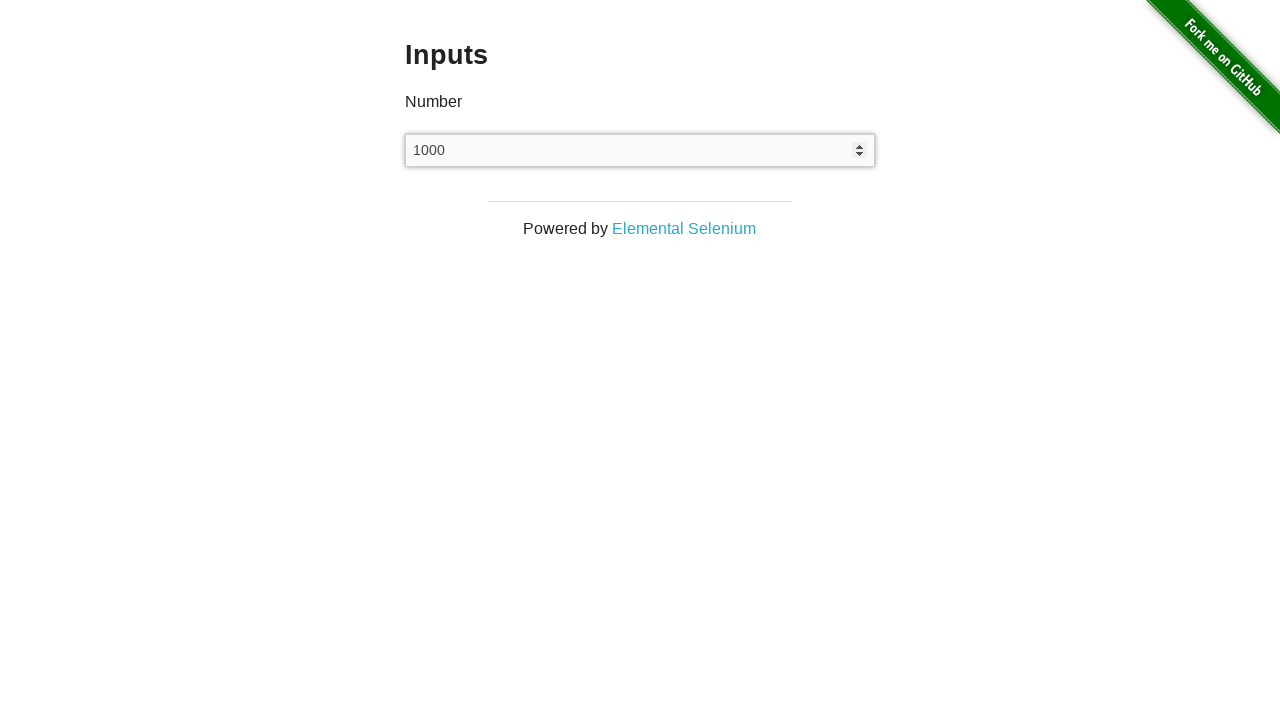

Cleared the number input field on input
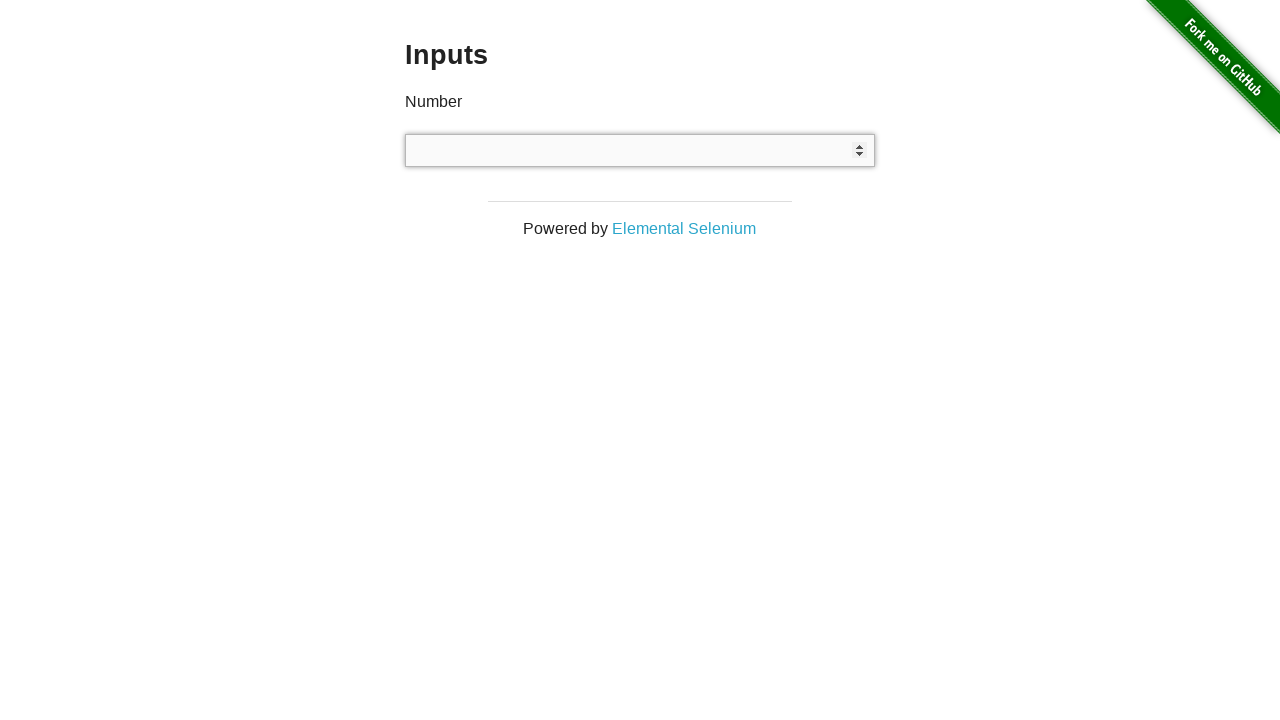

Entered new value '999' into the number input field on input
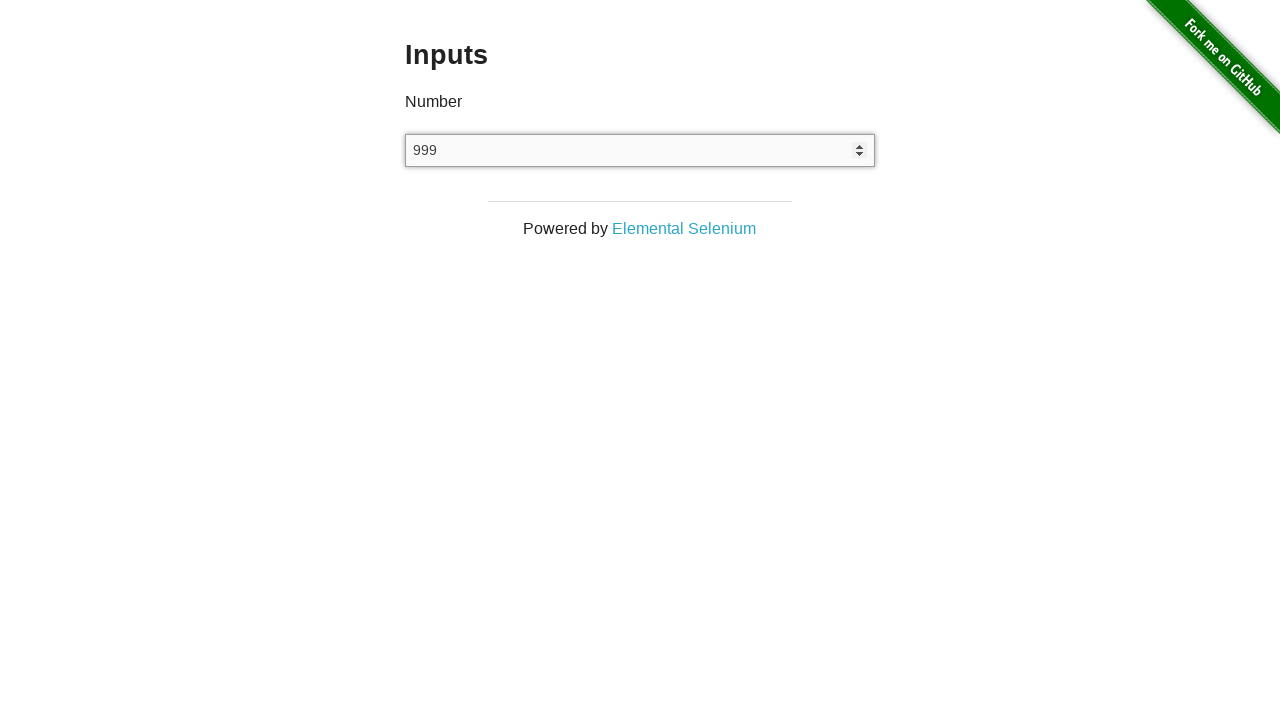

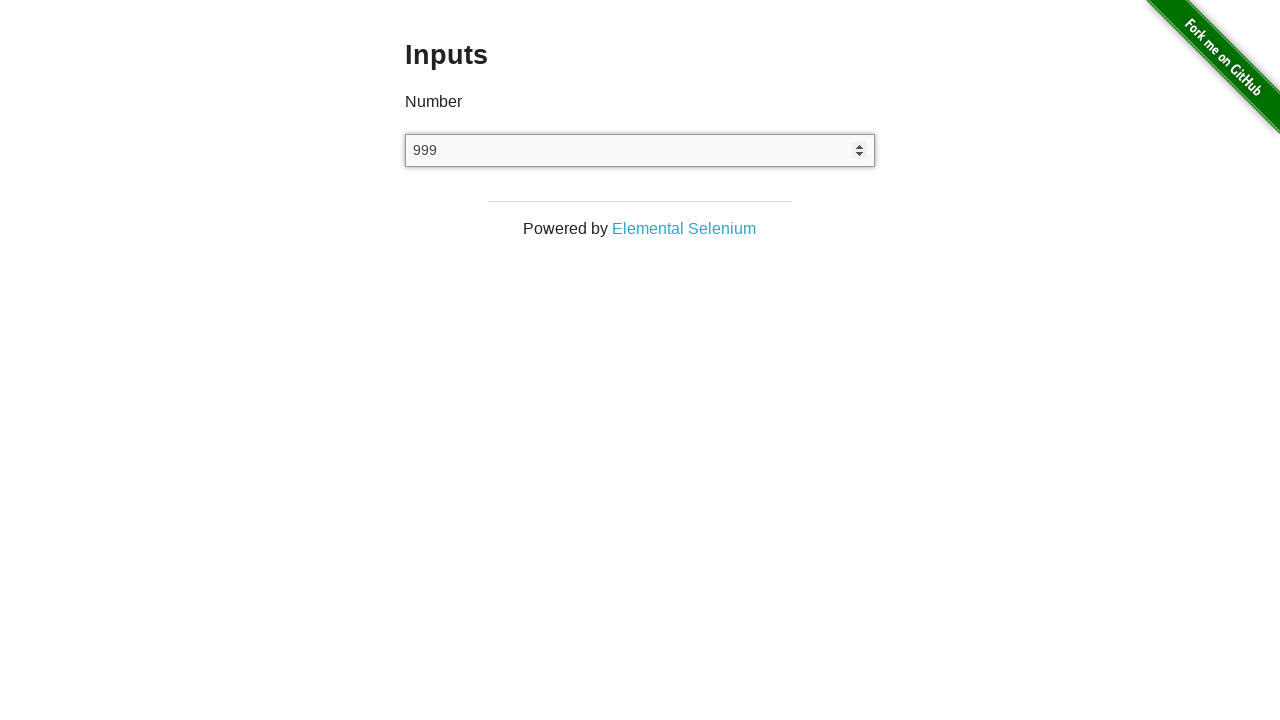